Tests jQuery UI draggable demo page by switching to an iframe, reading text from the draggable element, then switching back to main content and clicking the Download link

Starting URL: http://jqueryui.com/draggable/

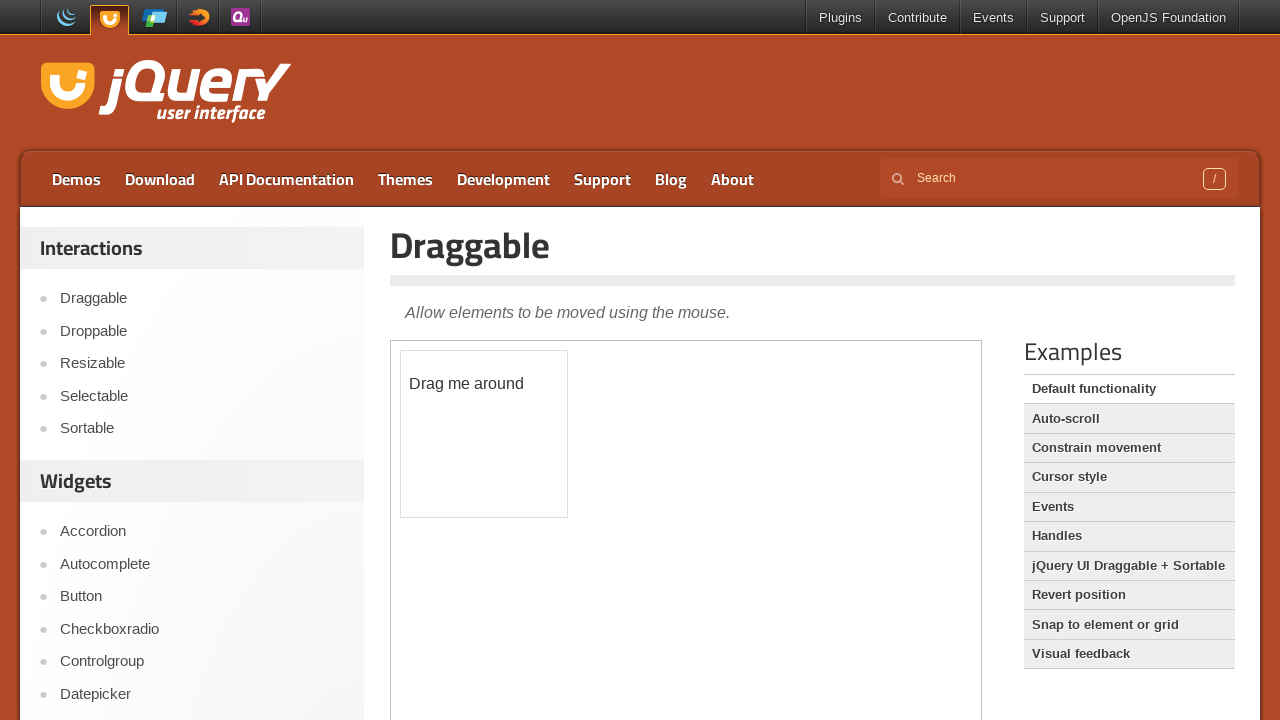

Waited for demo iframe to be available
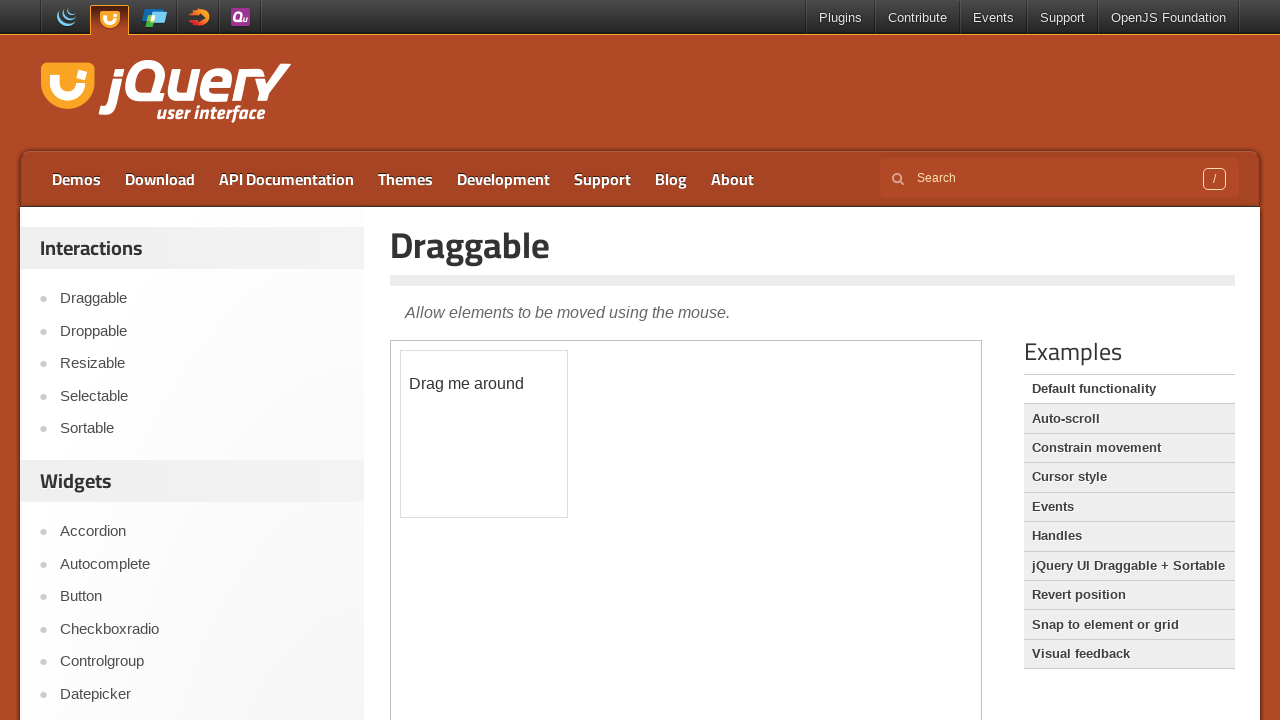

Switched to iframe using frame_locator
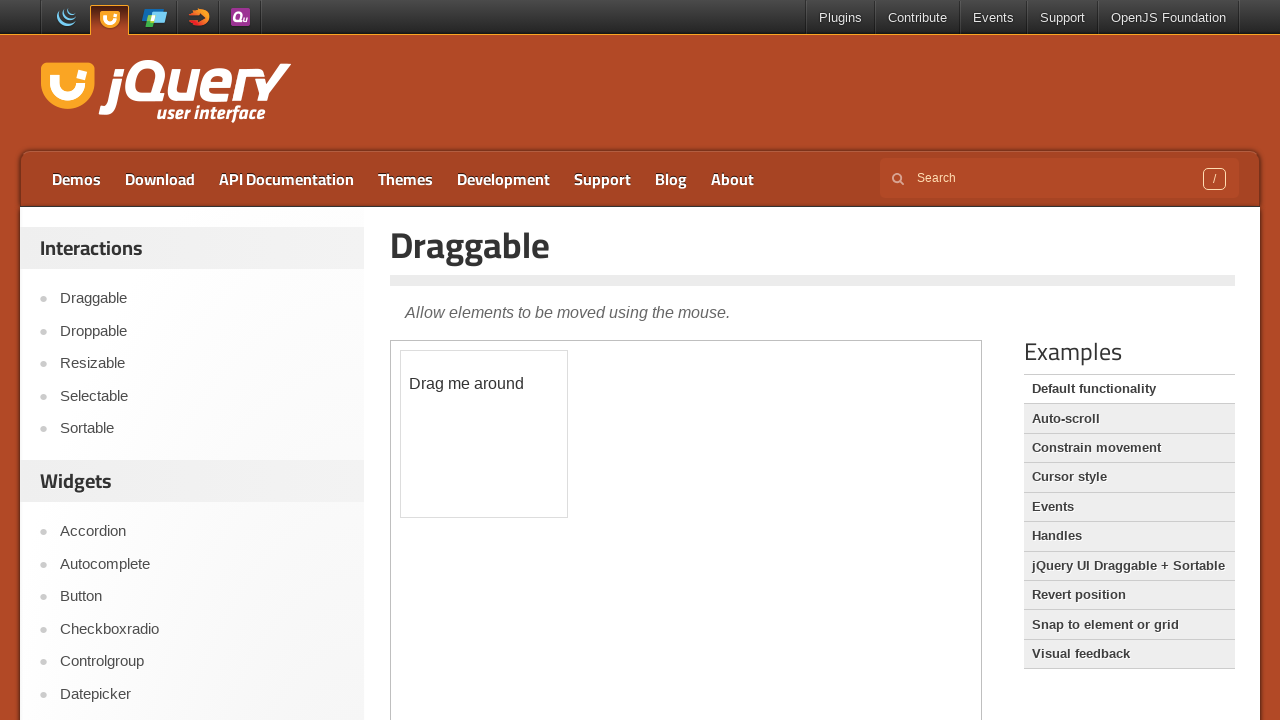

Located draggable element in iframe
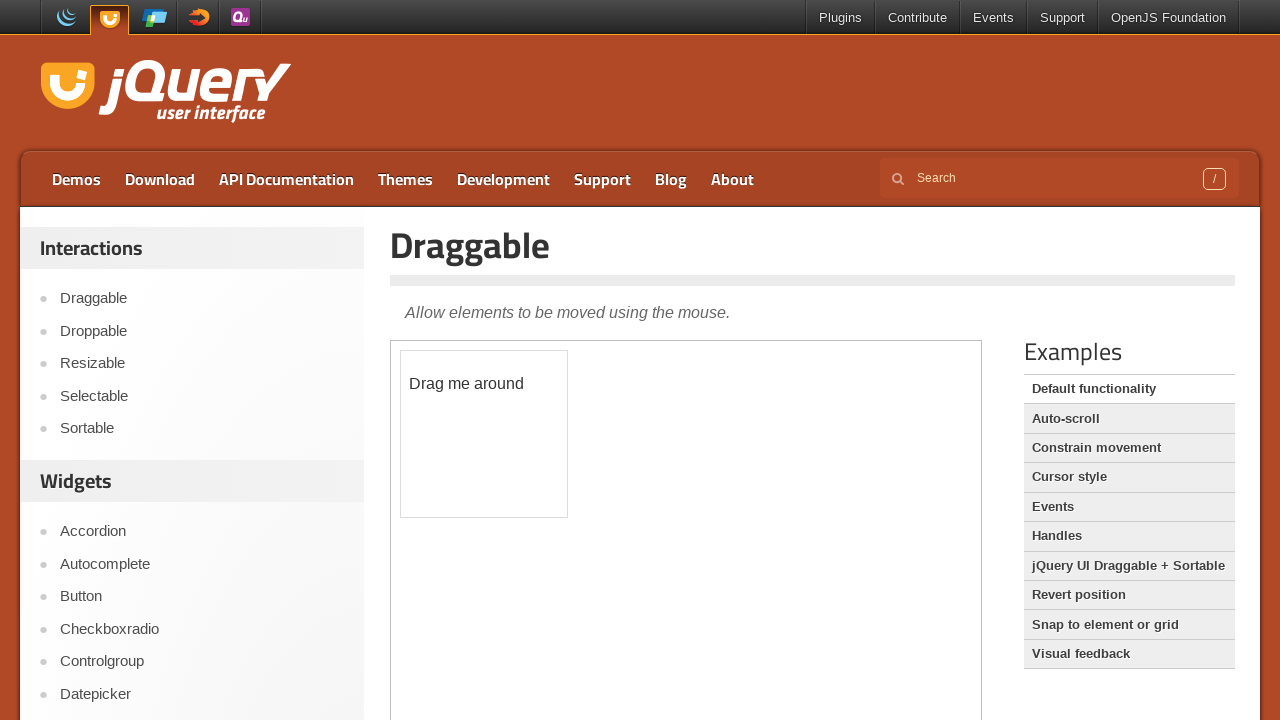

Draggable element is visible and ready
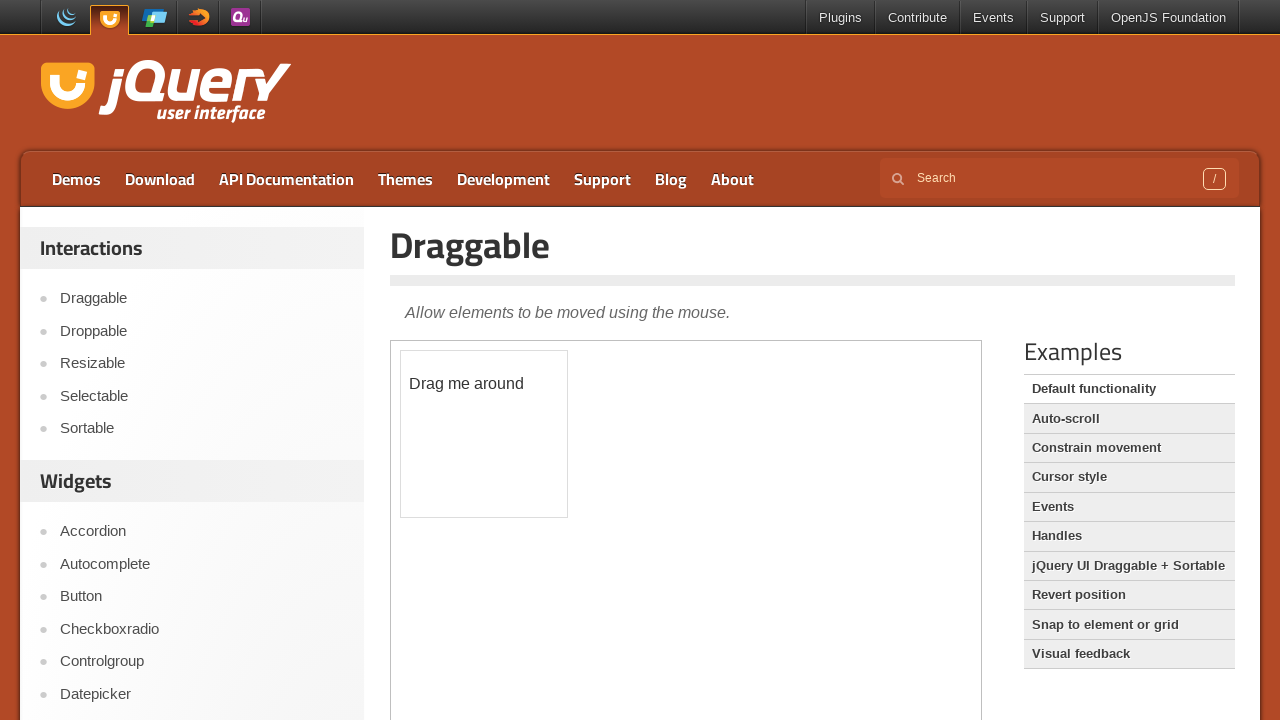

Clicked Download link in main content at (160, 179) on a:text('Download')
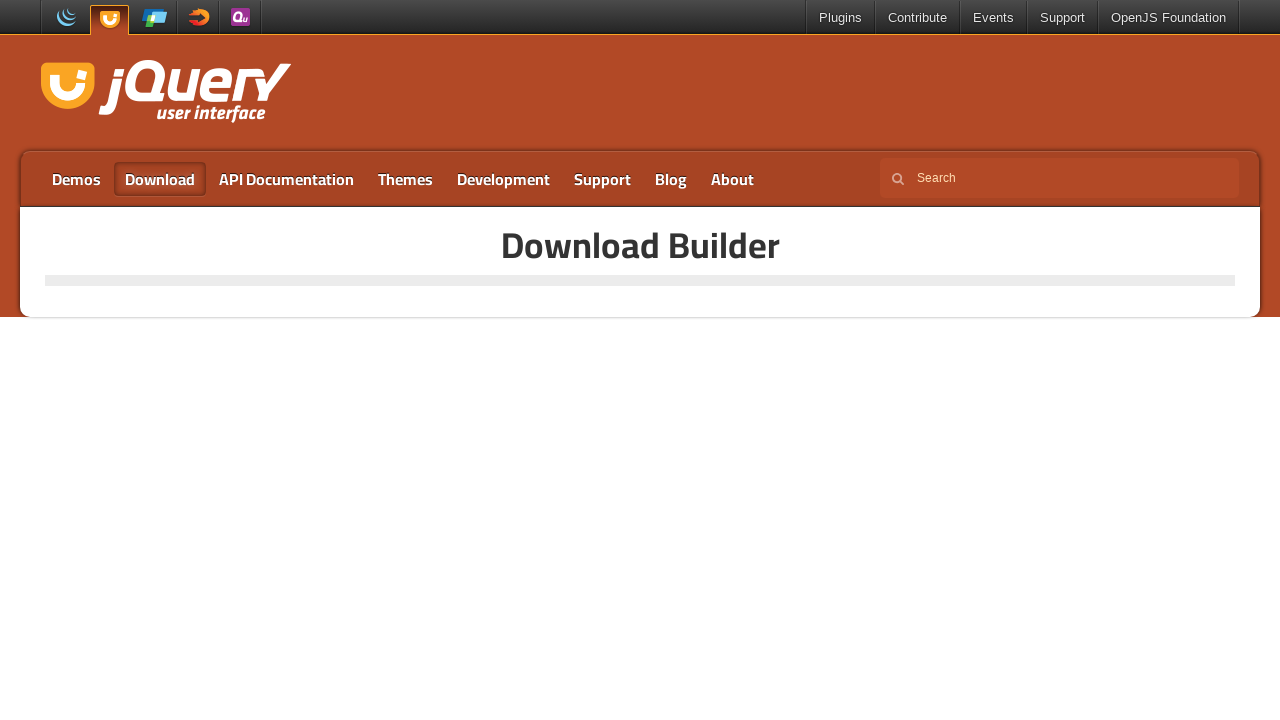

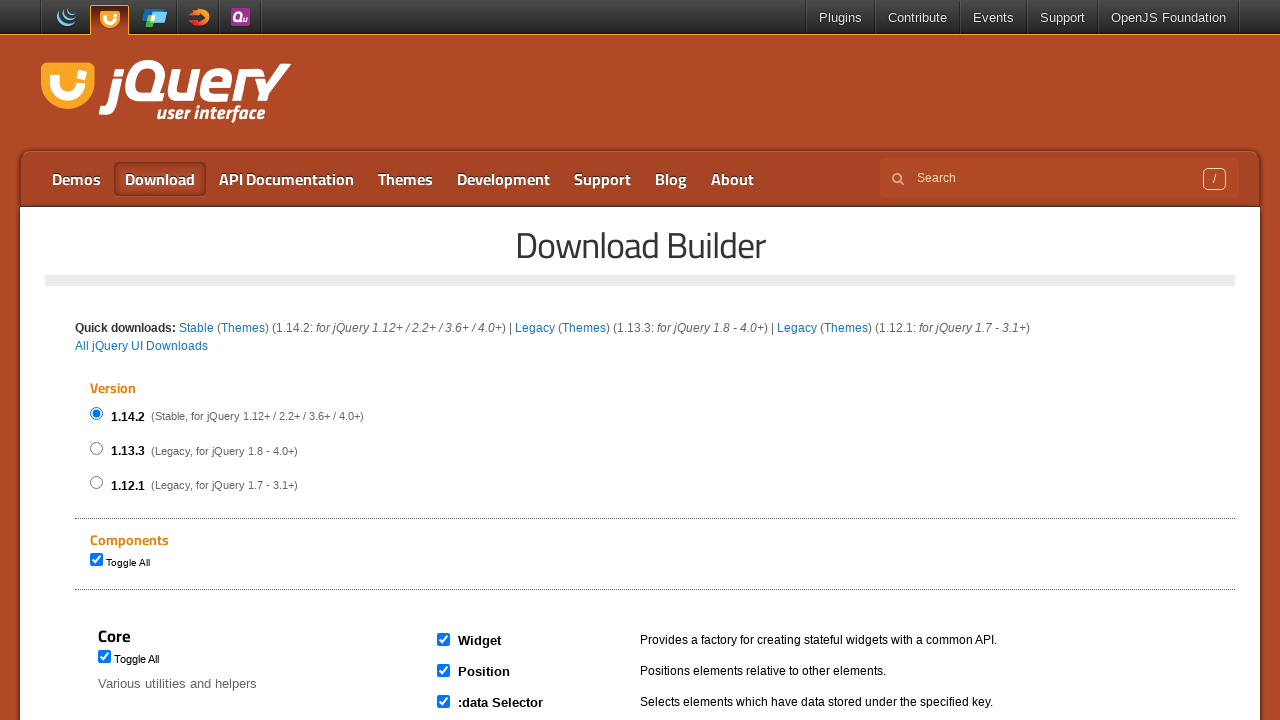